Tests wine catalog filtering by navigating to the catalog page, clicking on a category dropdown, selecting "Red" wine category from a modal popup, and verifying that product cards are displayed.

Starting URL: https://www.ruswine-spb.ru/catalog

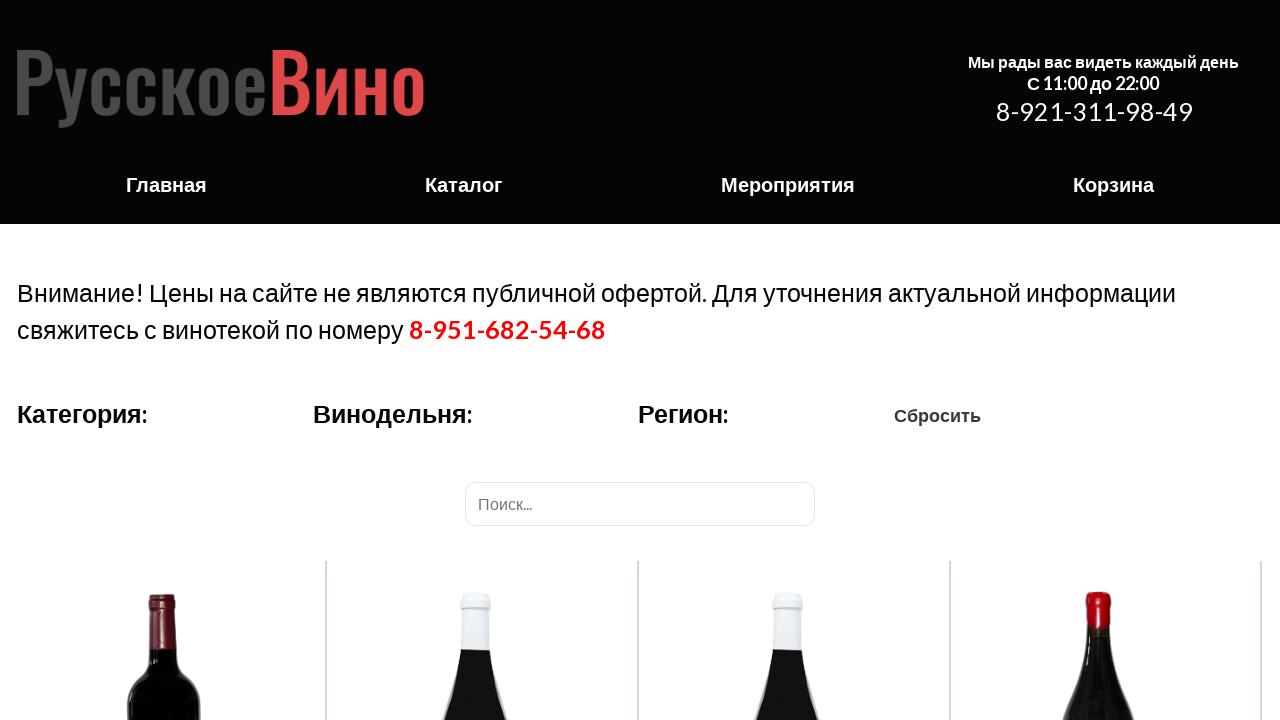

Clicked on category title to open dropdown/modal at (82, 413) on .categories__title
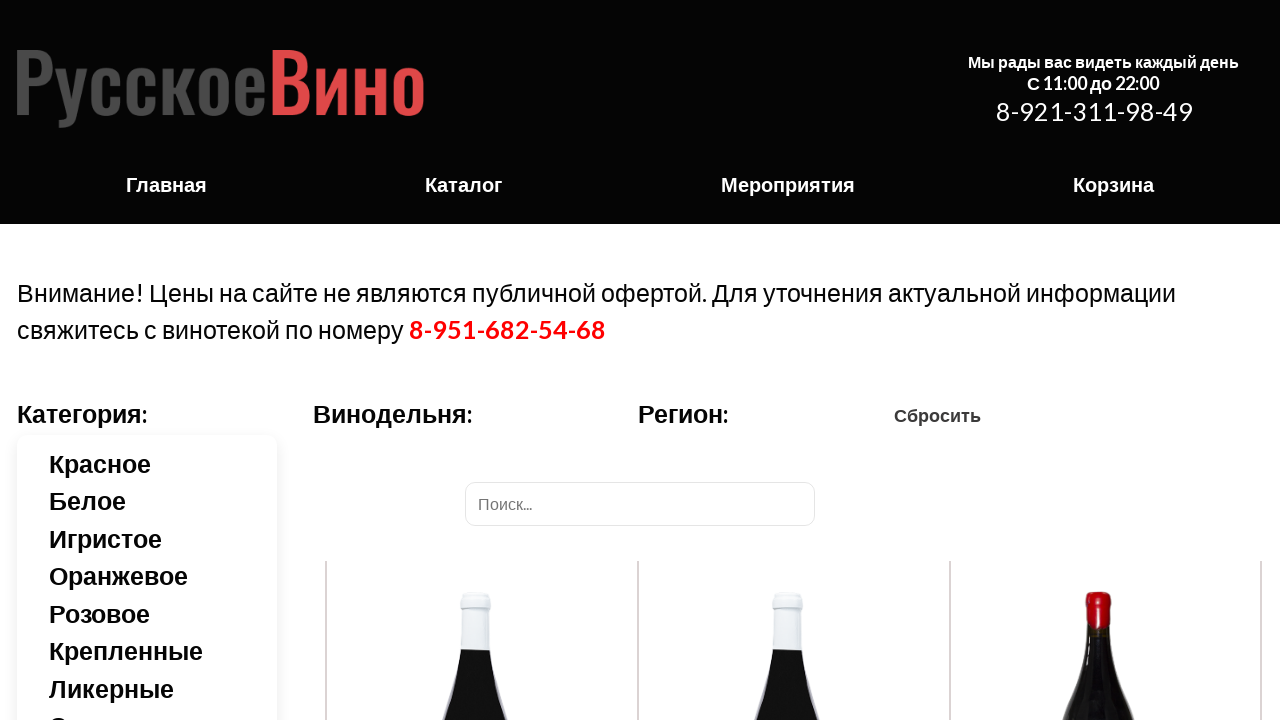

Category modal popup appeared
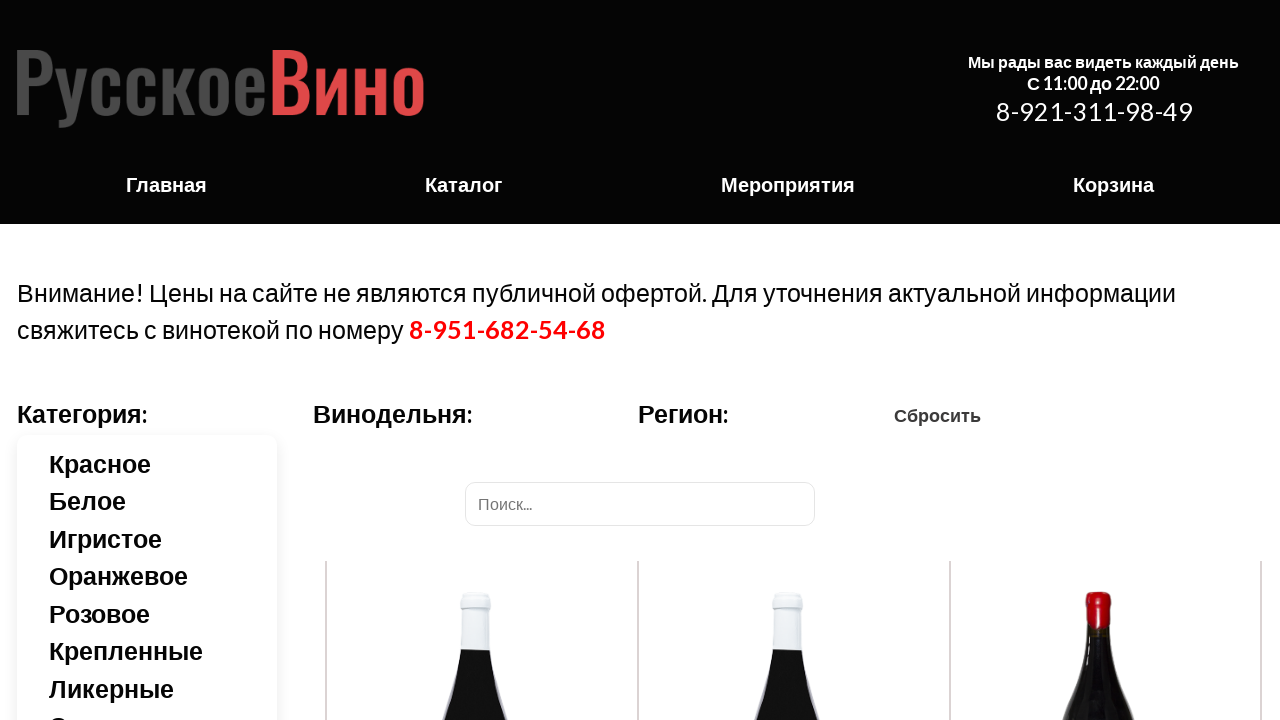

Selected 'Красное' (Red wine) category from modal popup at (163, 463) on .categories__popup >> text=Красное
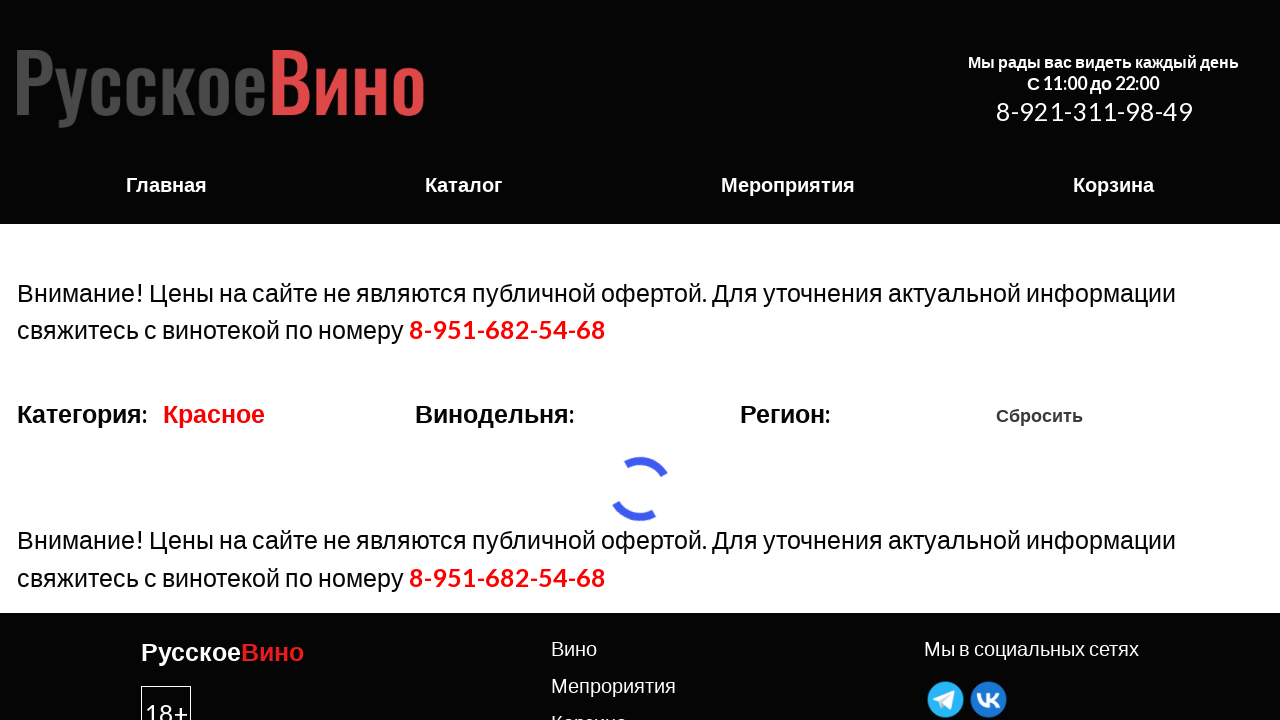

Product cards loaded in catalog
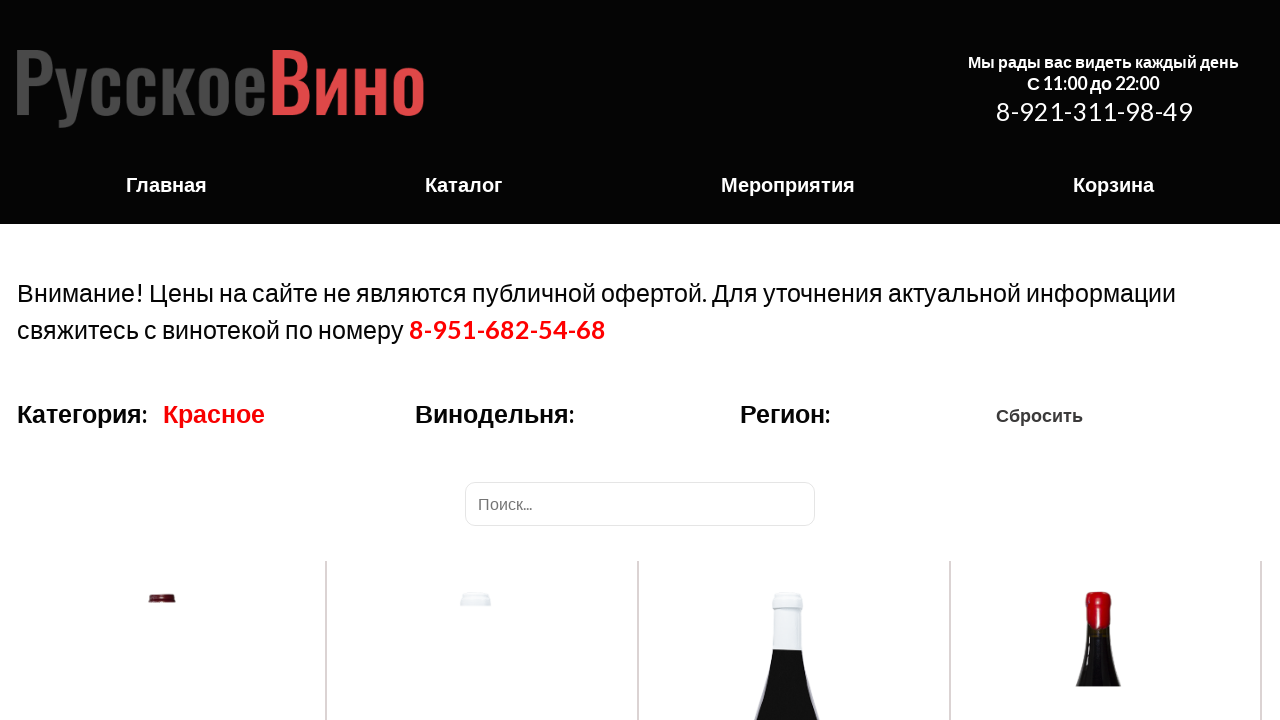

Verified that product cards are displayed (count > 0)
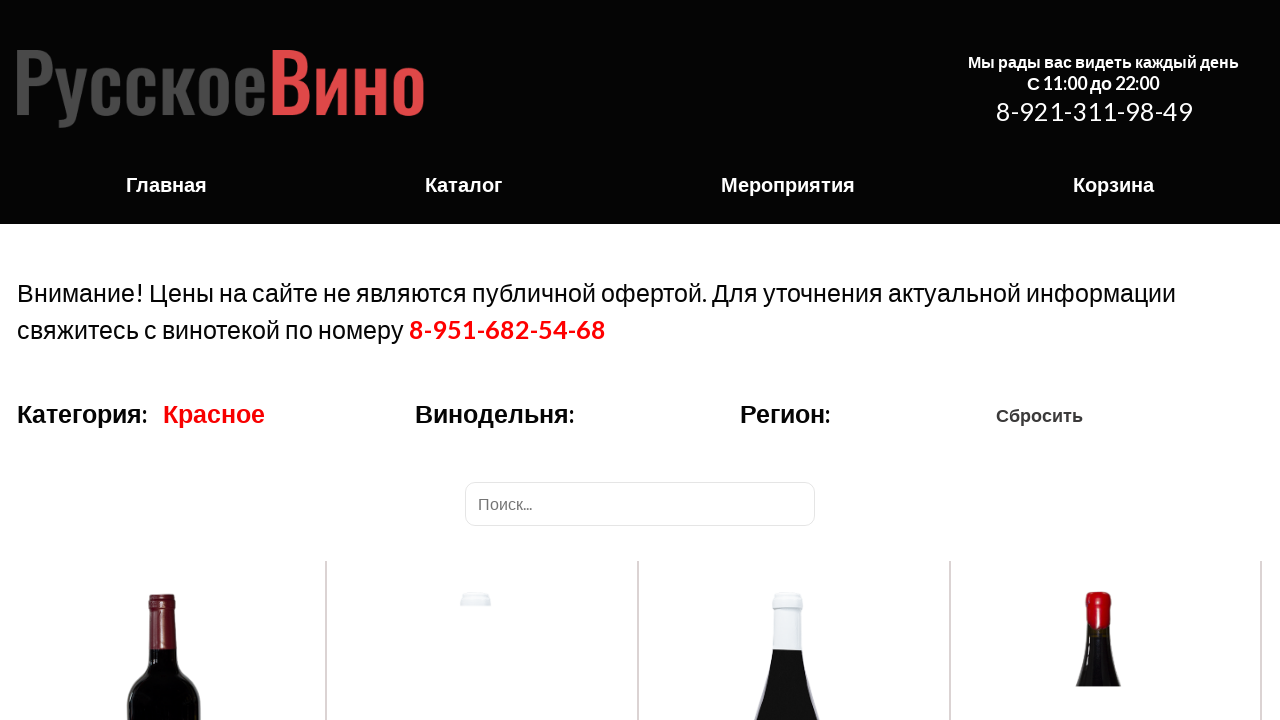

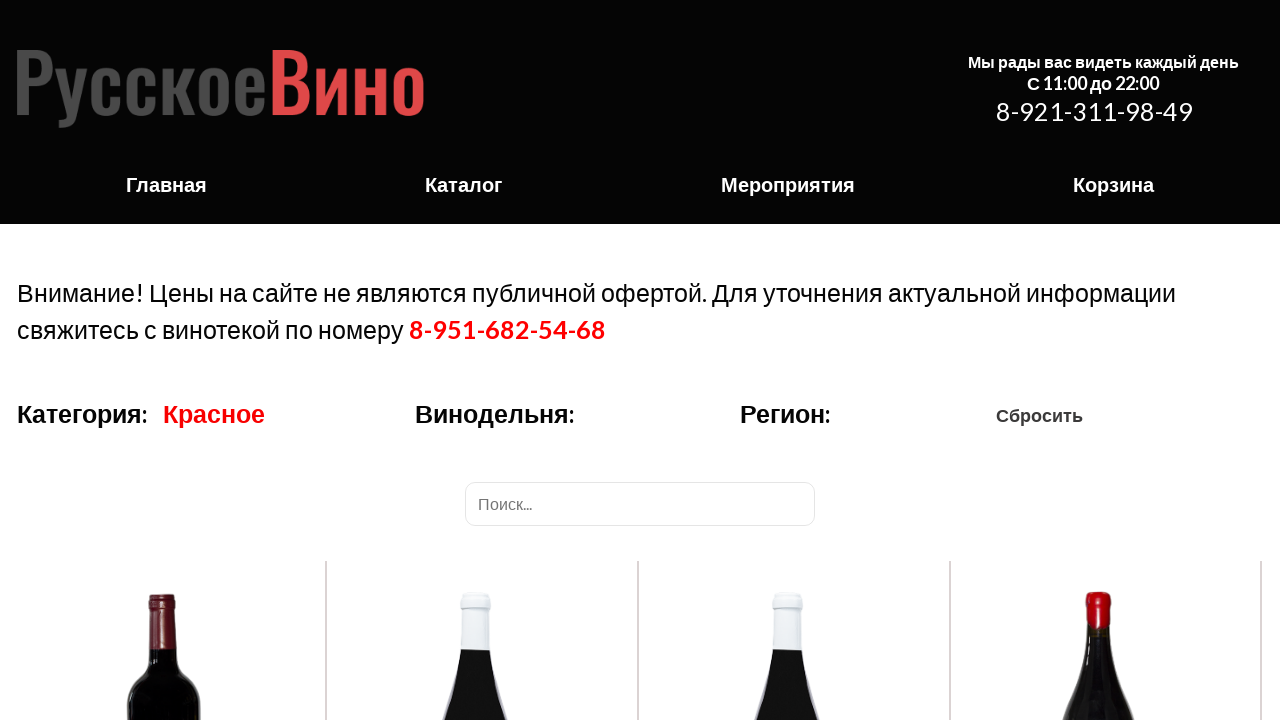